Tests the "About us" link on vytrack.com by clicking it and verifying the URL contains "about-us"

Starting URL: https://vytrack.com/

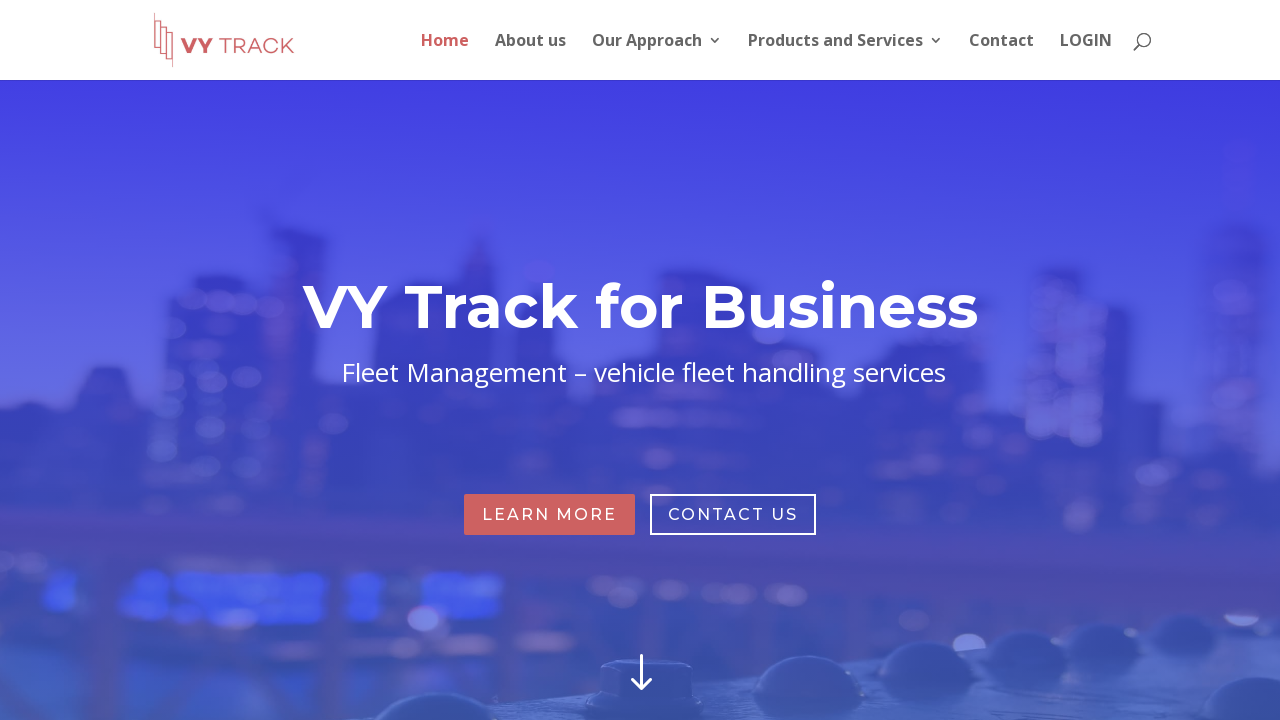

Clicked 'About us' link on vytrack.com at (530, 56) on xpath=(//a[@href='https://vytrack.com/about-us/'])[1]
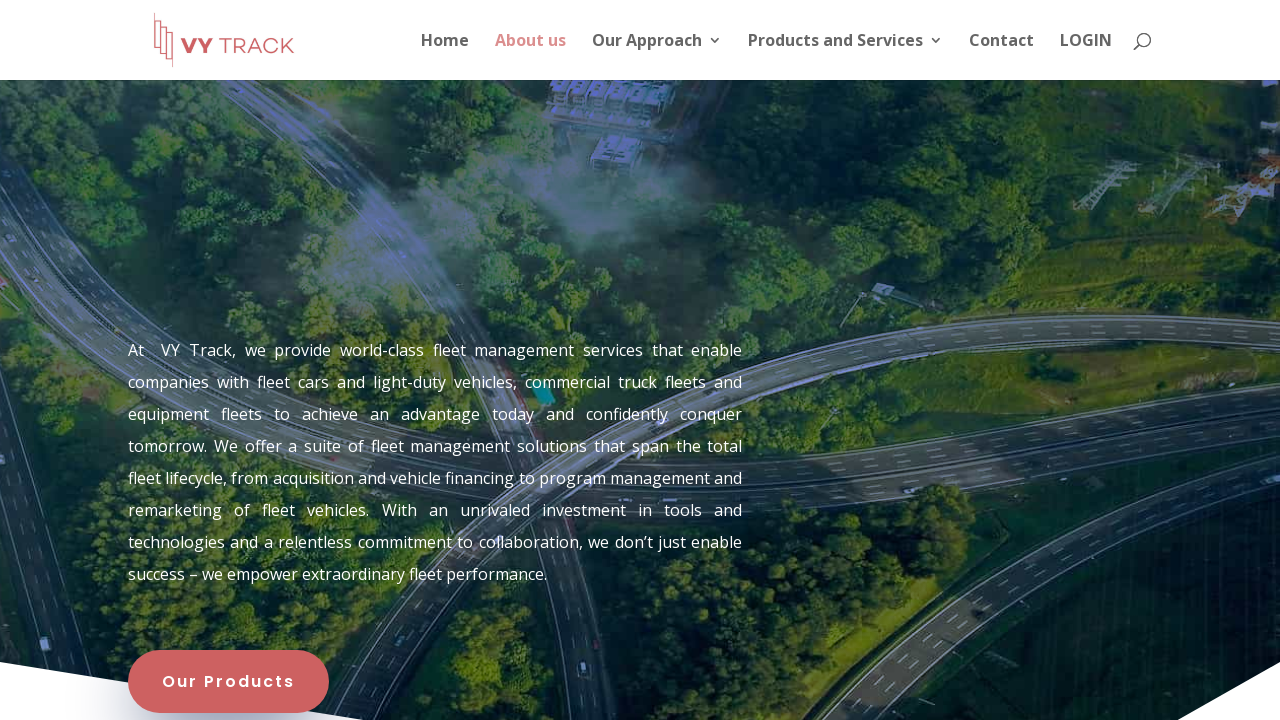

Verified navigation to About us page - URL contains 'about-us'
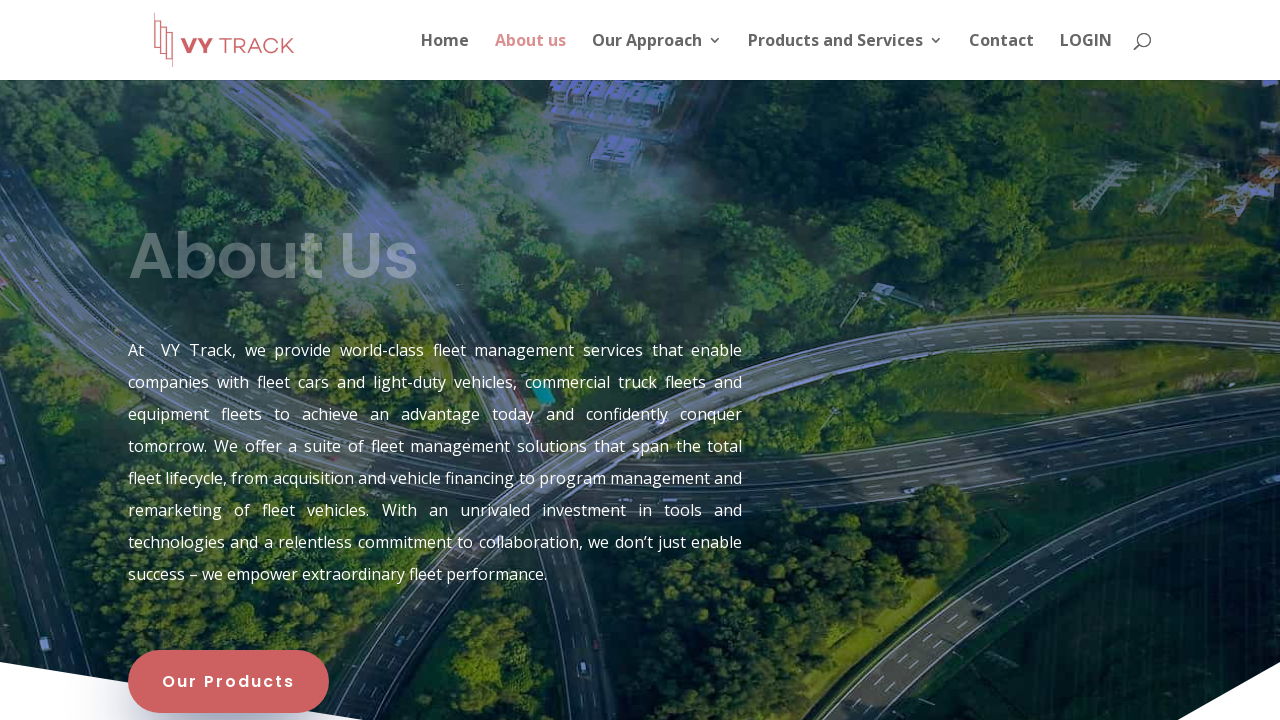

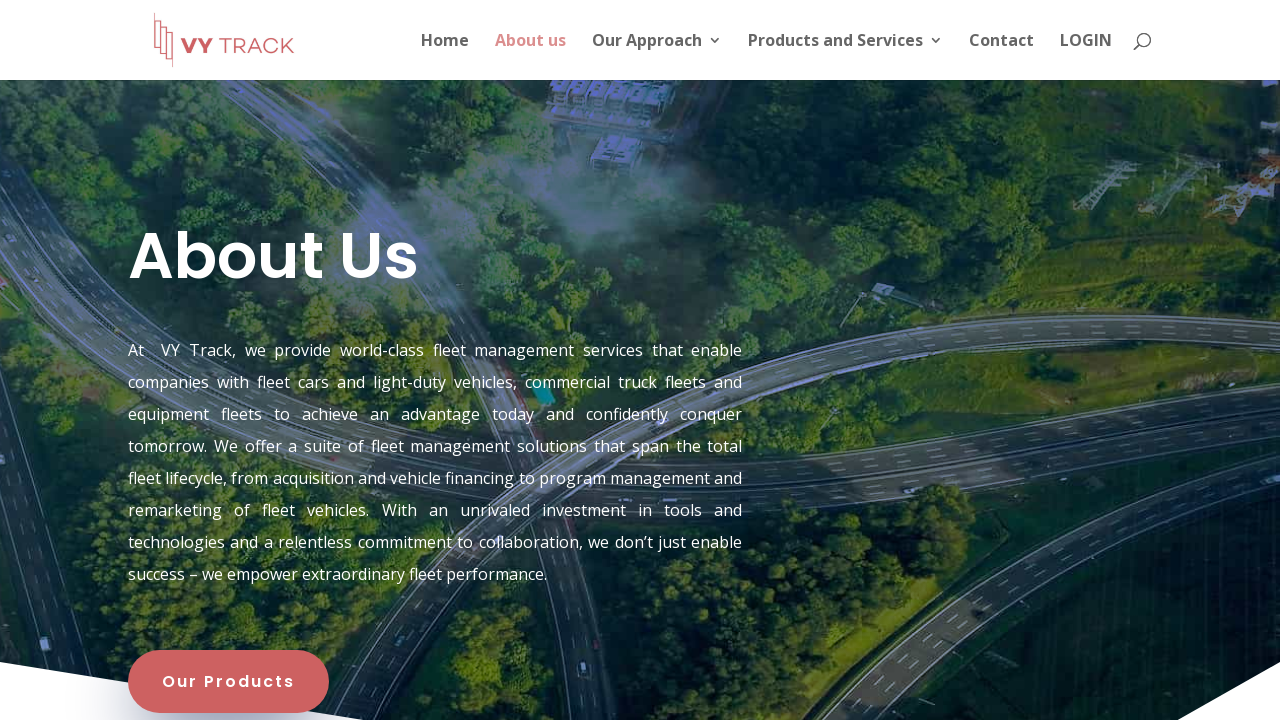